Tests dynamic controls by clicking the Remove button and verifying that the checkbox element is removed from the page

Starting URL: http://the-internet.herokuapp.com/dynamic_controls

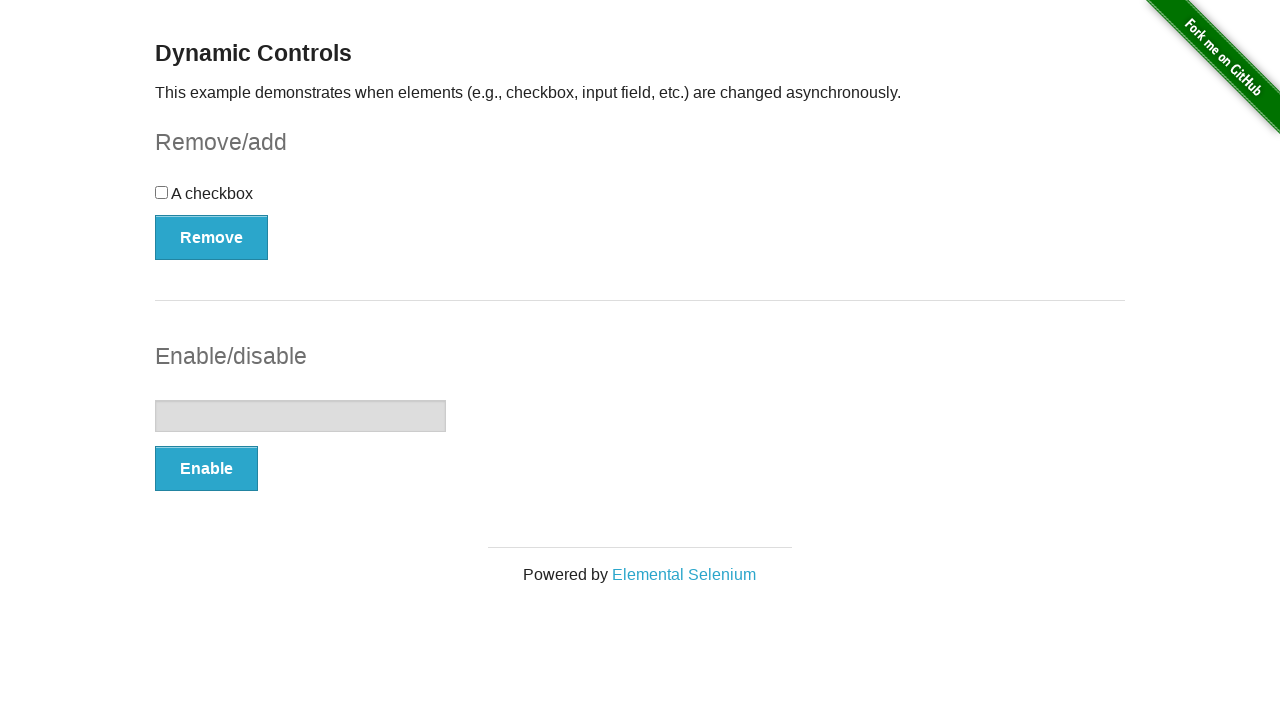

Clicked the Remove button at (212, 237) on xpath=//button[text()='Remove']
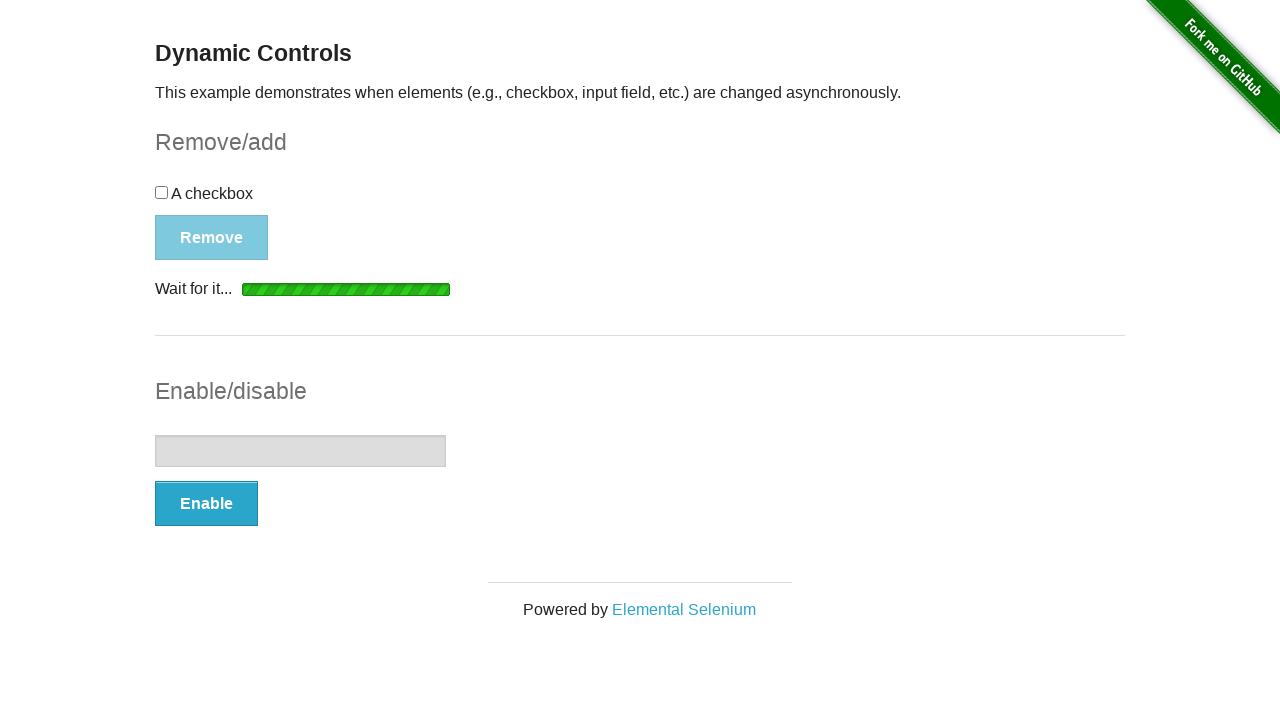

Waited for completion message to appear
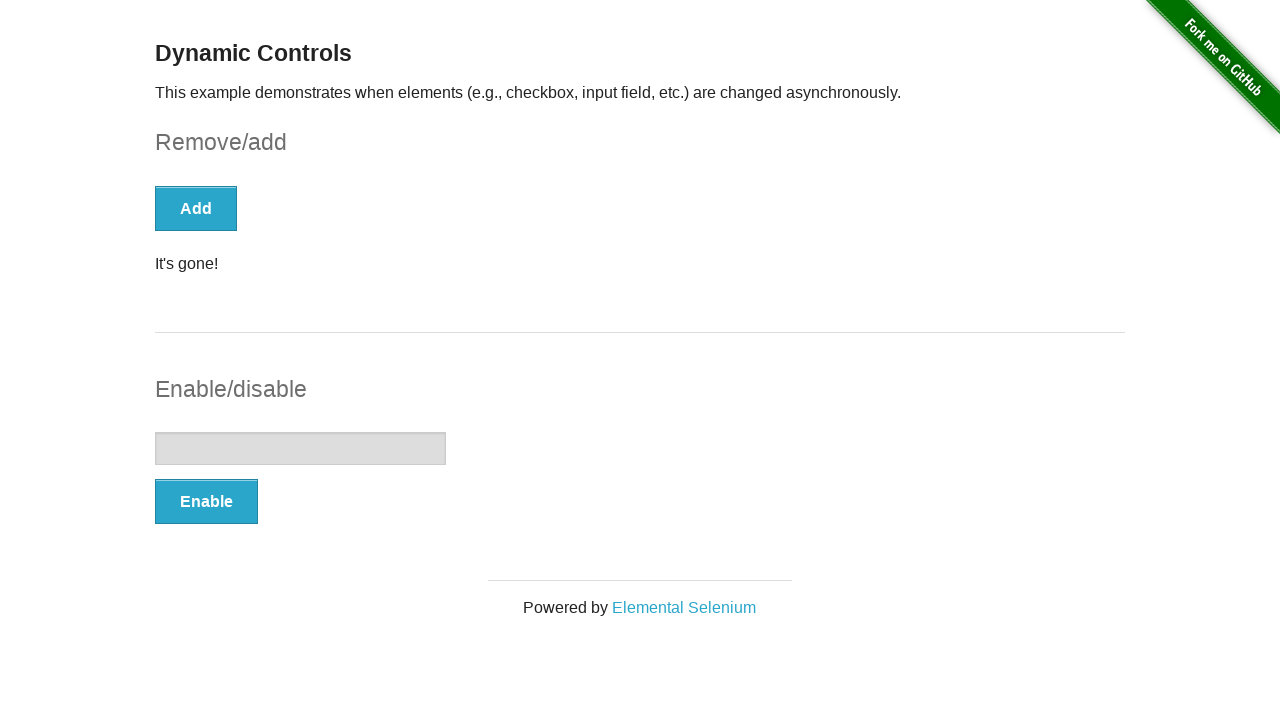

Retrieved checkbox count from page
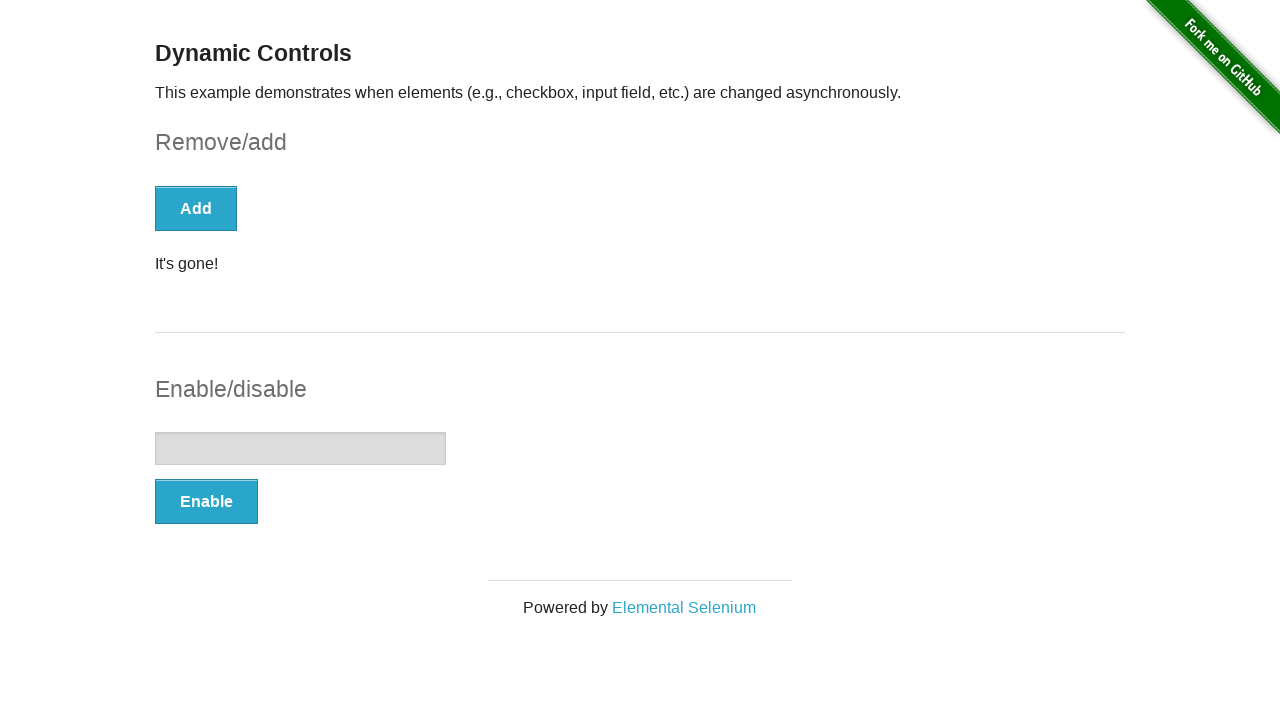

Verified that checkbox element was successfully removed from the page
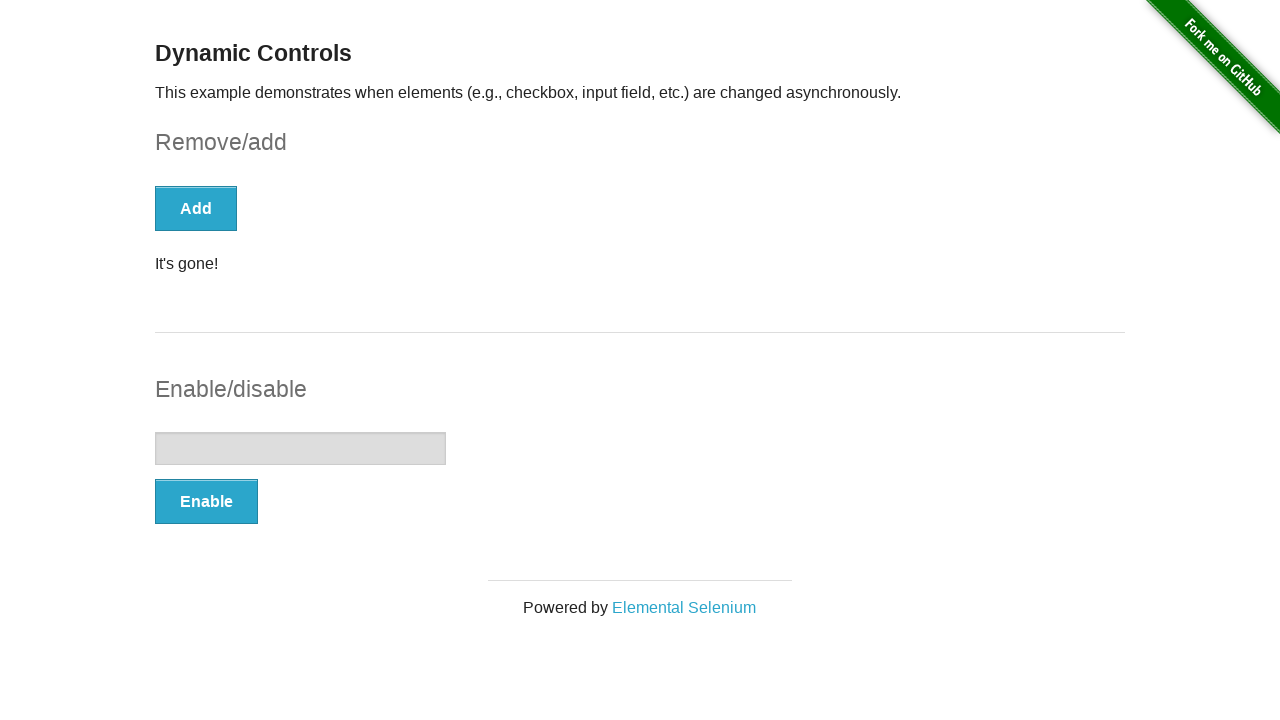

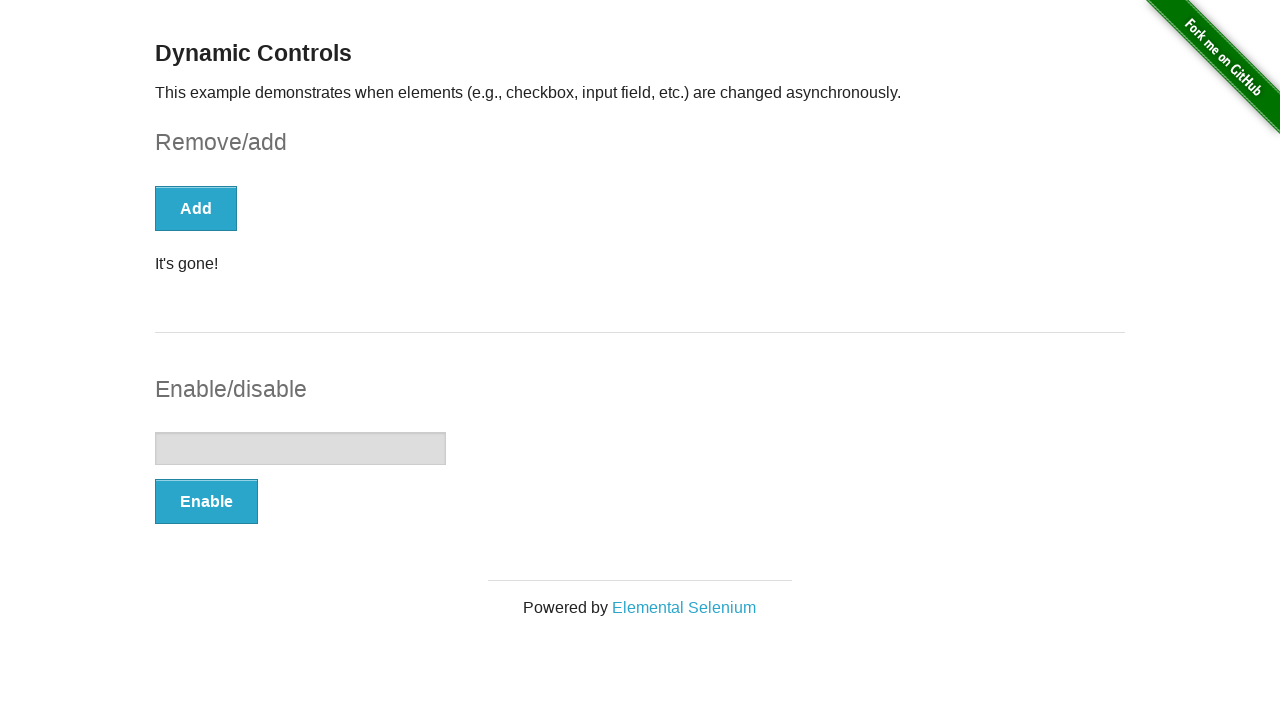